Tests JavaScript execution capabilities by navigating to a basics page via JavaScript click and then filling a form field using JavaScript setAttribute method.

Starting URL: https://testeroprogramowania.github.io/selenium/

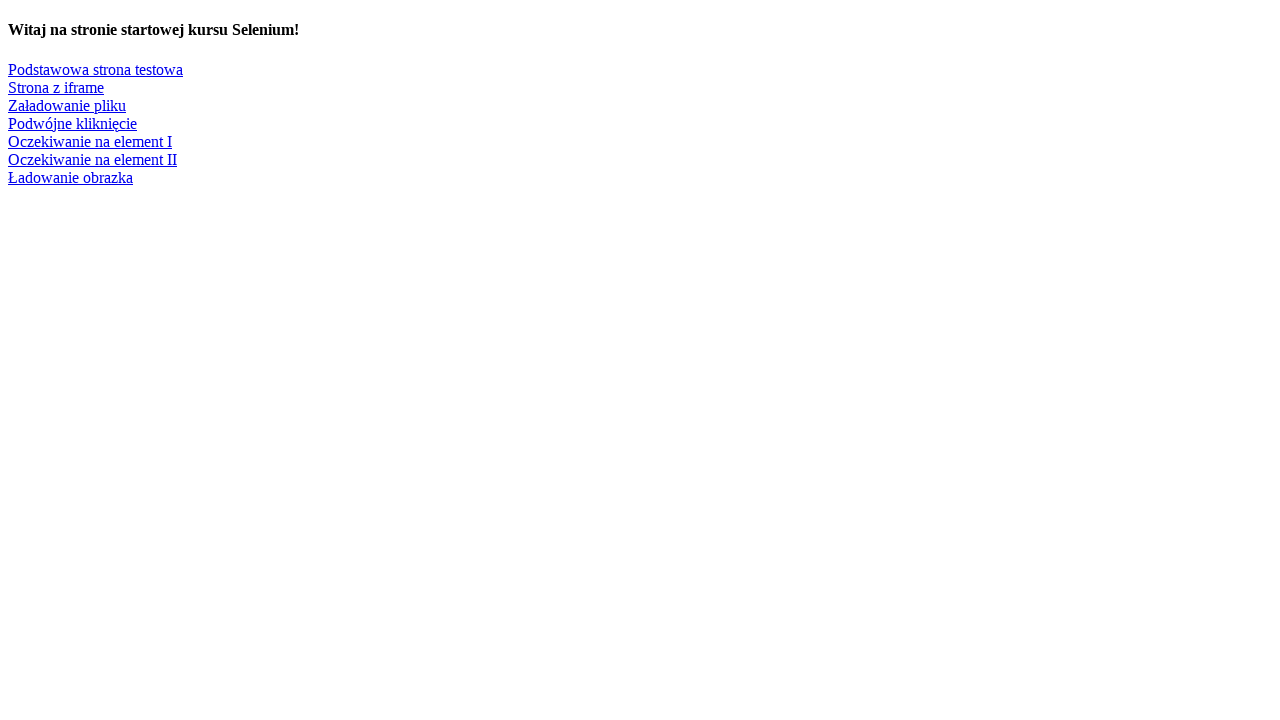

Clicked basics.html link using JavaScript evaluation
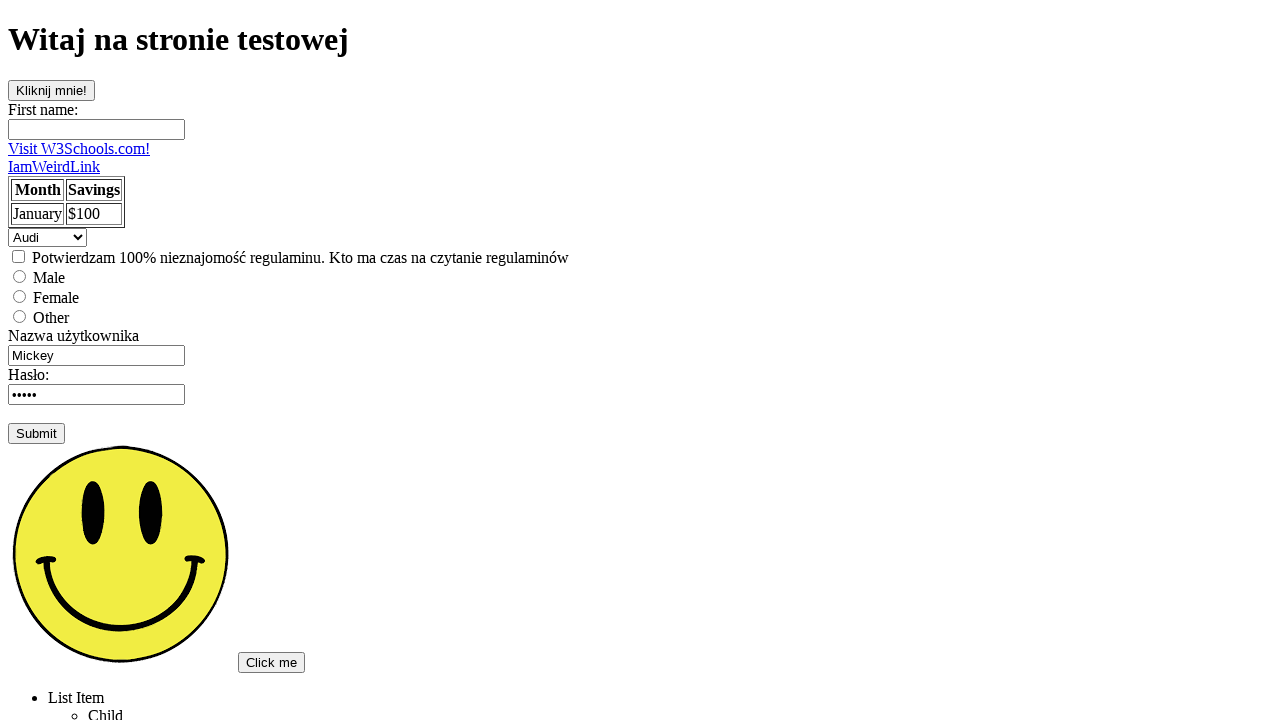

Basics page loaded (domcontentloaded state)
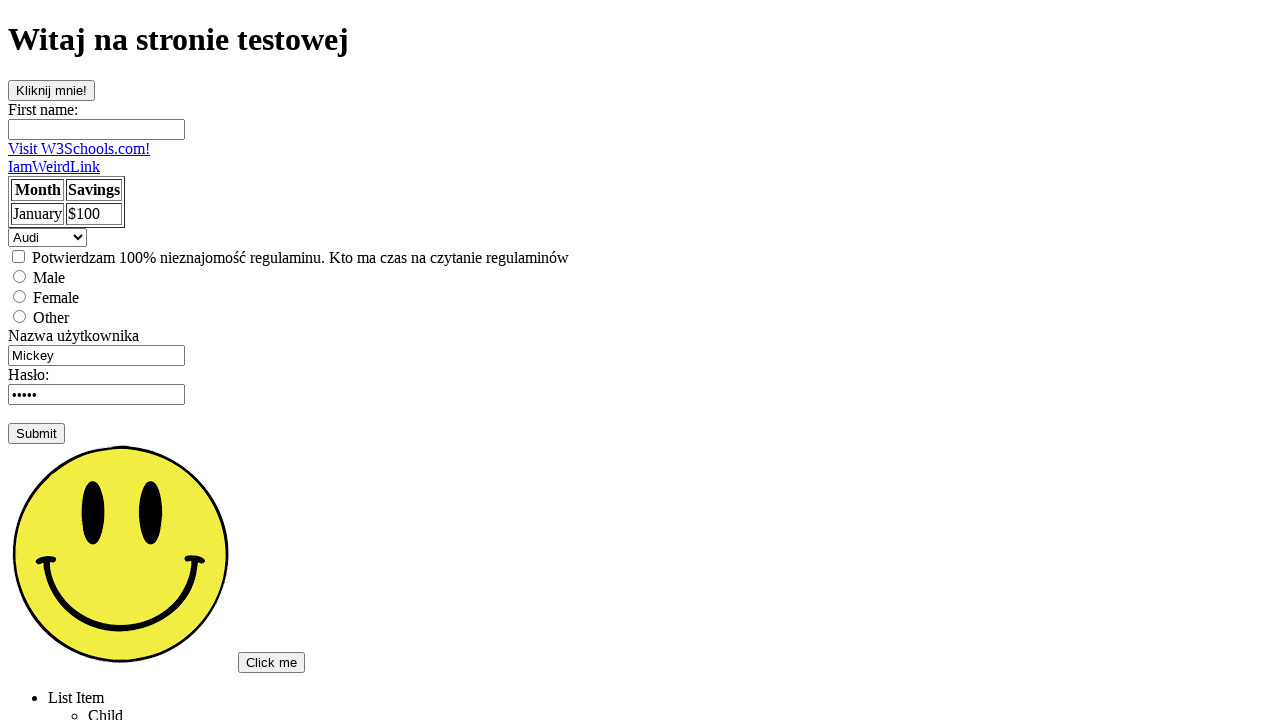

Set first name field value to 'Justyna' using JavaScript setAttribute
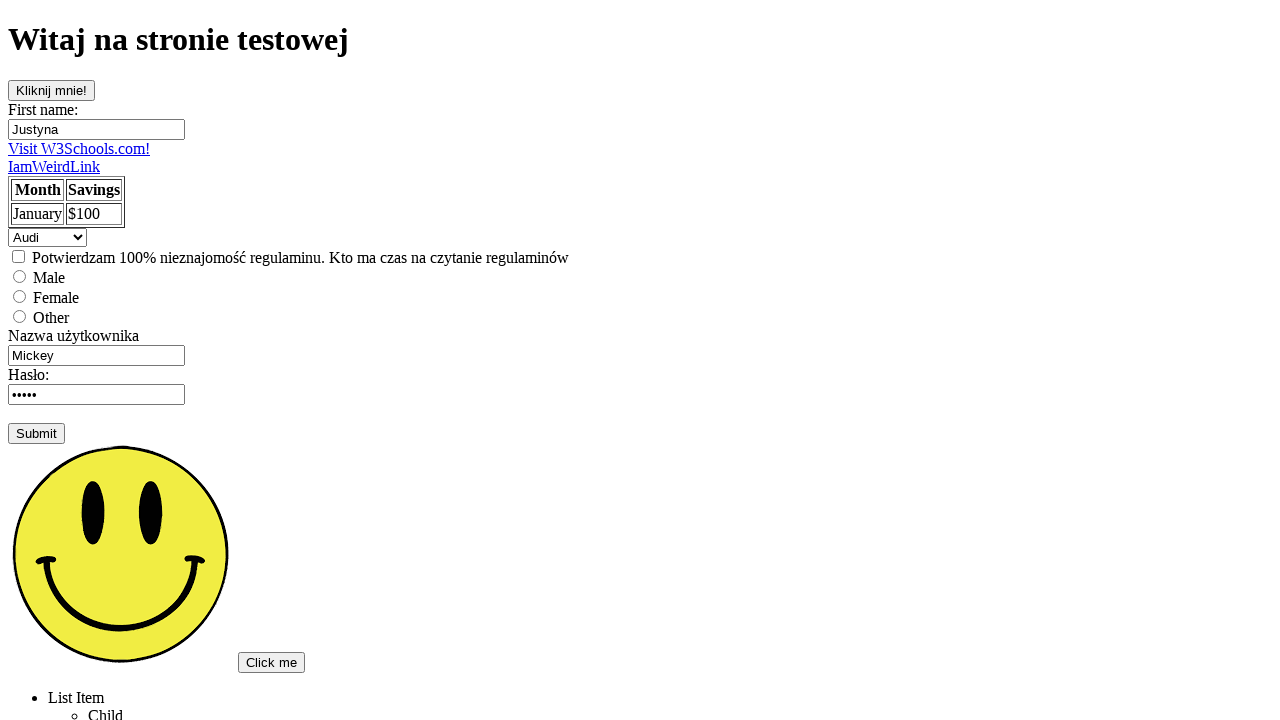

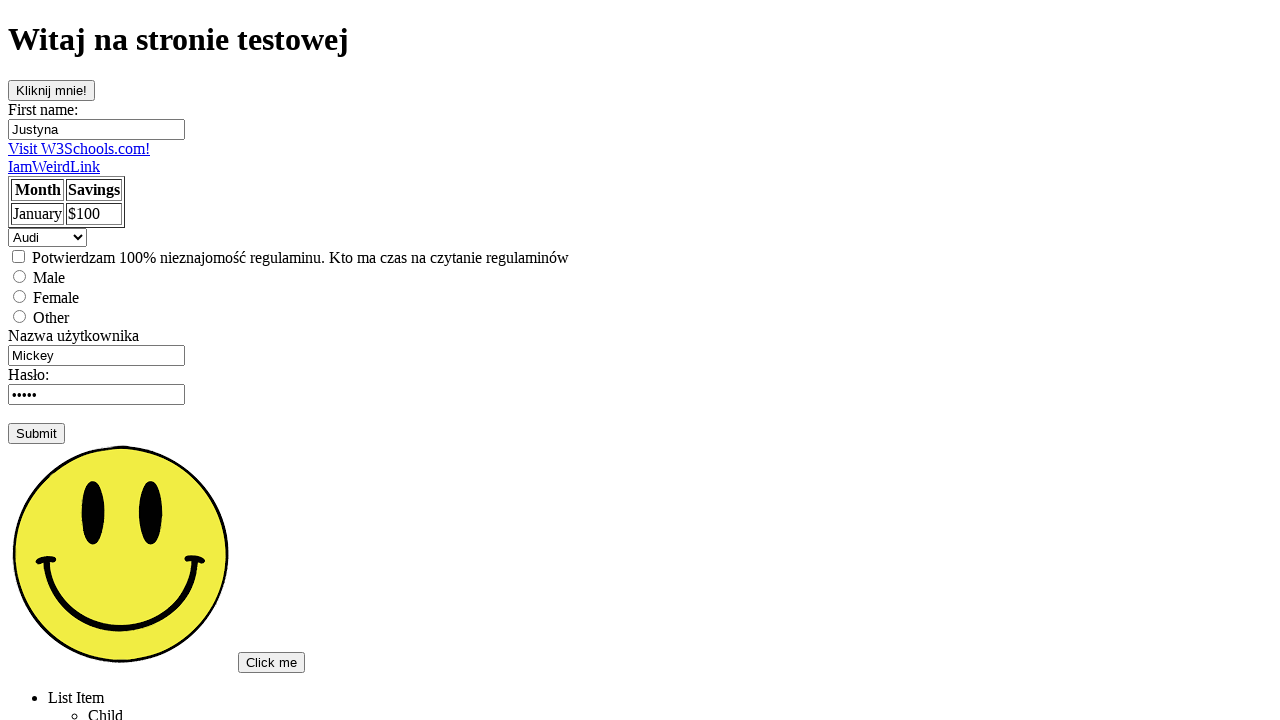